Tests the Research link in the hamburger menu by clicking the nav toggle and then the Research link.

Starting URL: https://www.hematology.org/

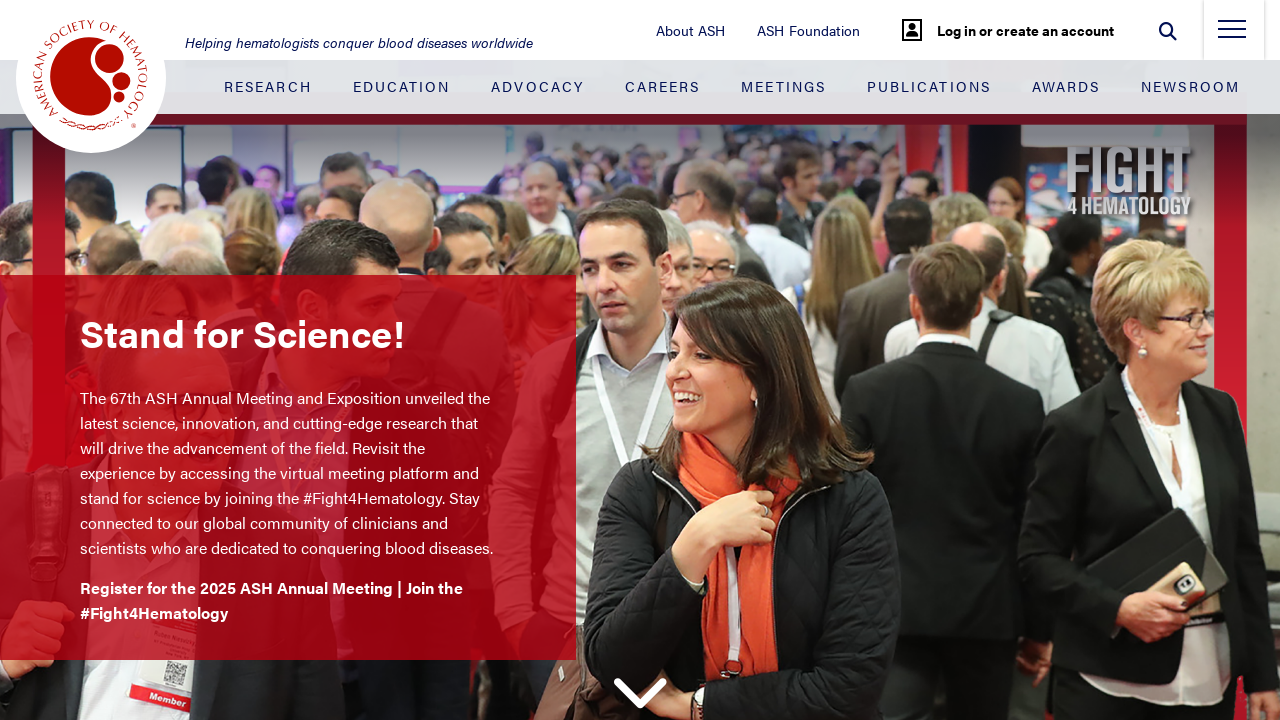

Clicked hamburger menu toggle at (1232, 35) on .nav-toggle
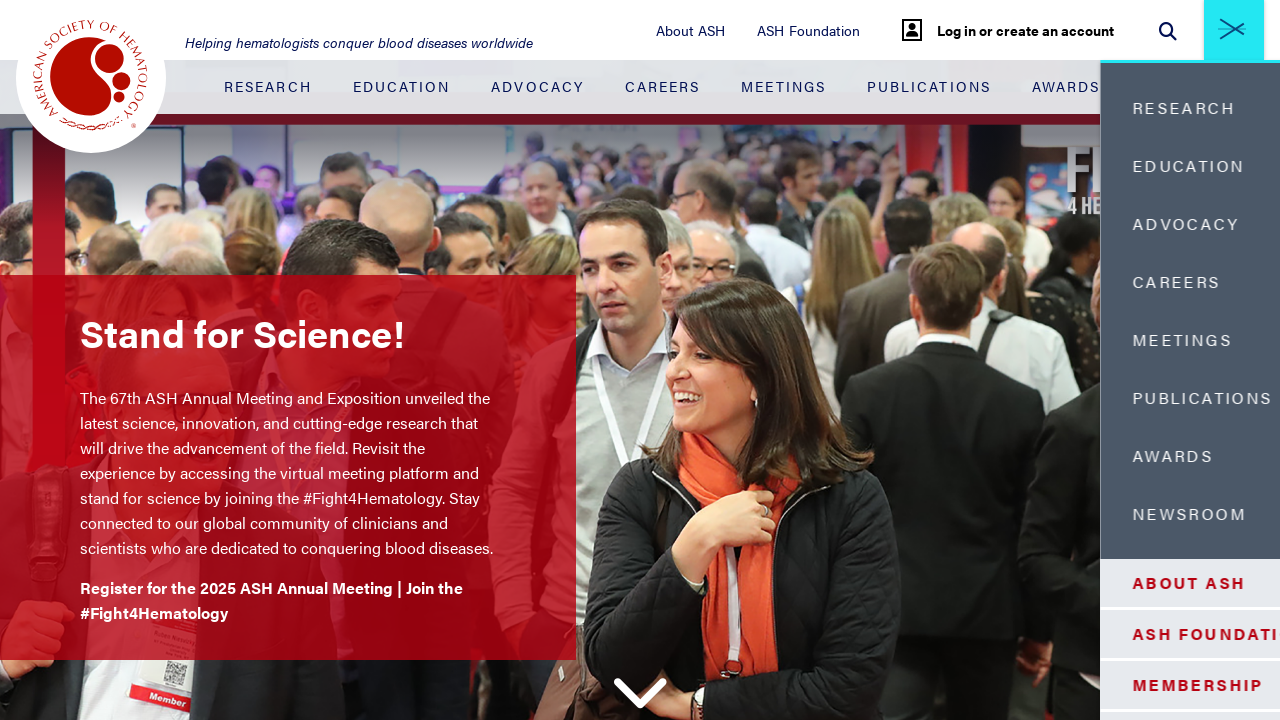

Clicked Research link in navigation menu at (1105, 108) on .side-menu-container__blue-section .nav-item:nth-child(1) > .nav-link
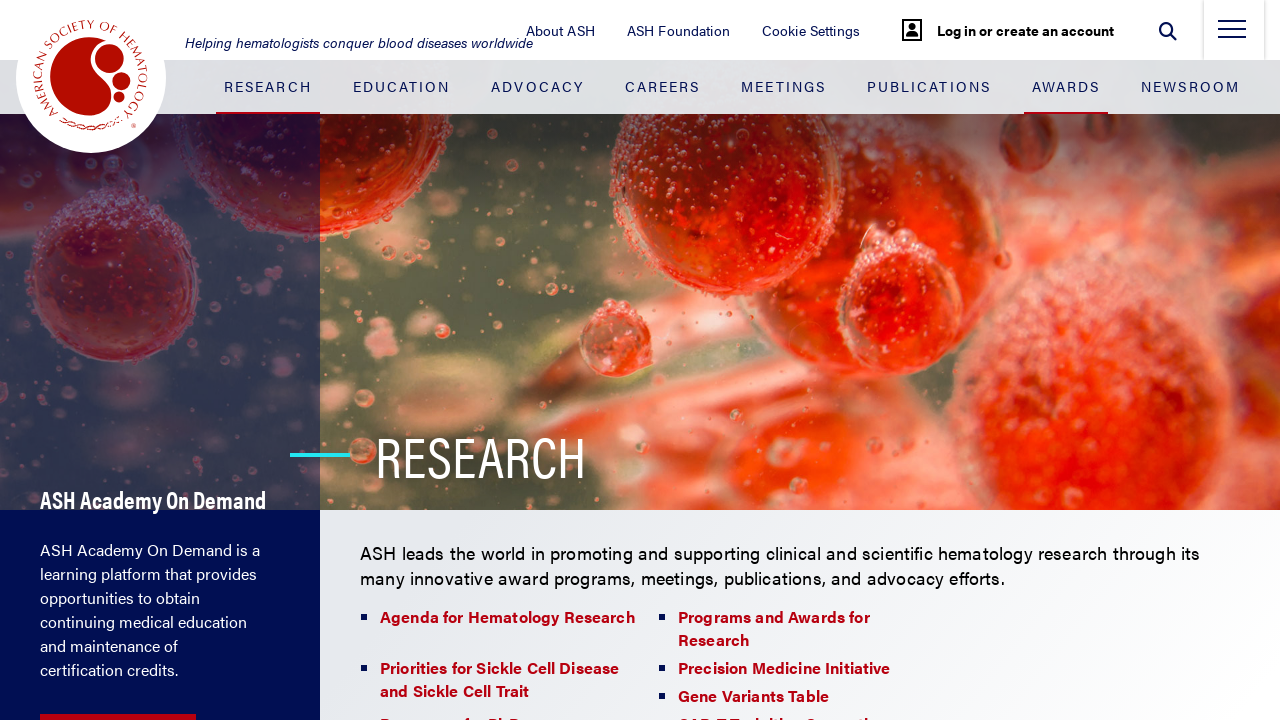

Research page loaded successfully
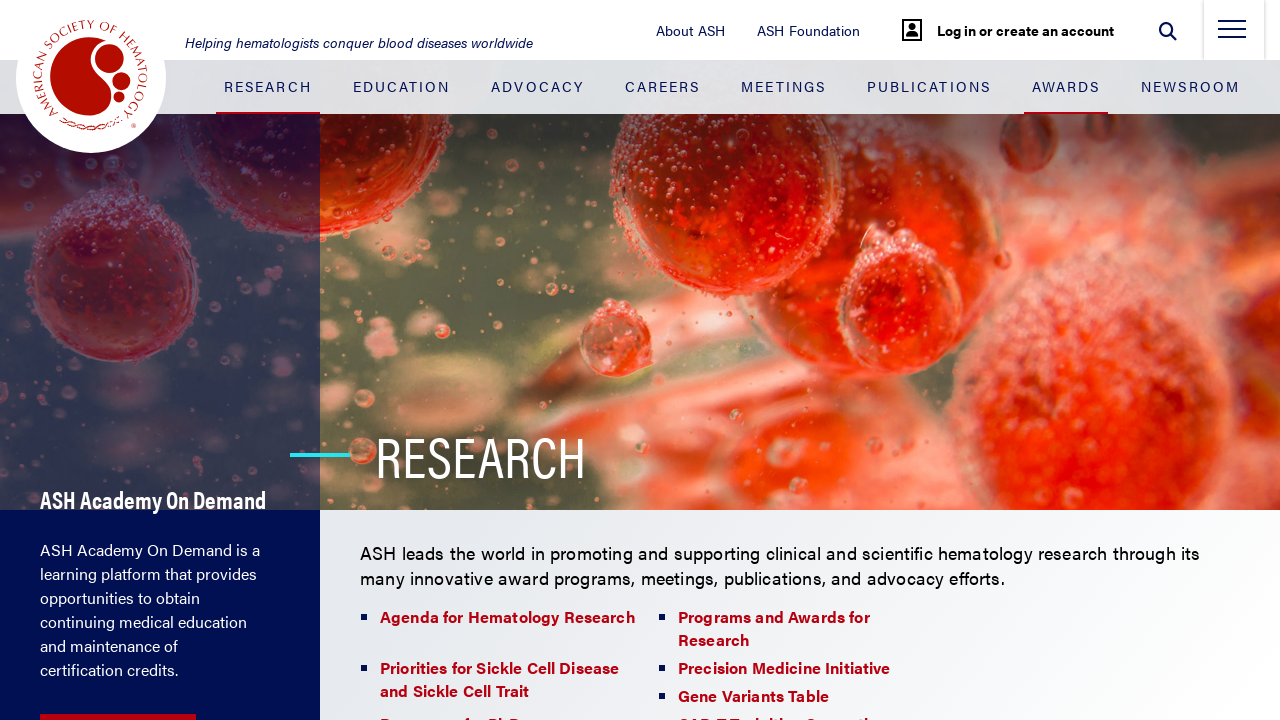

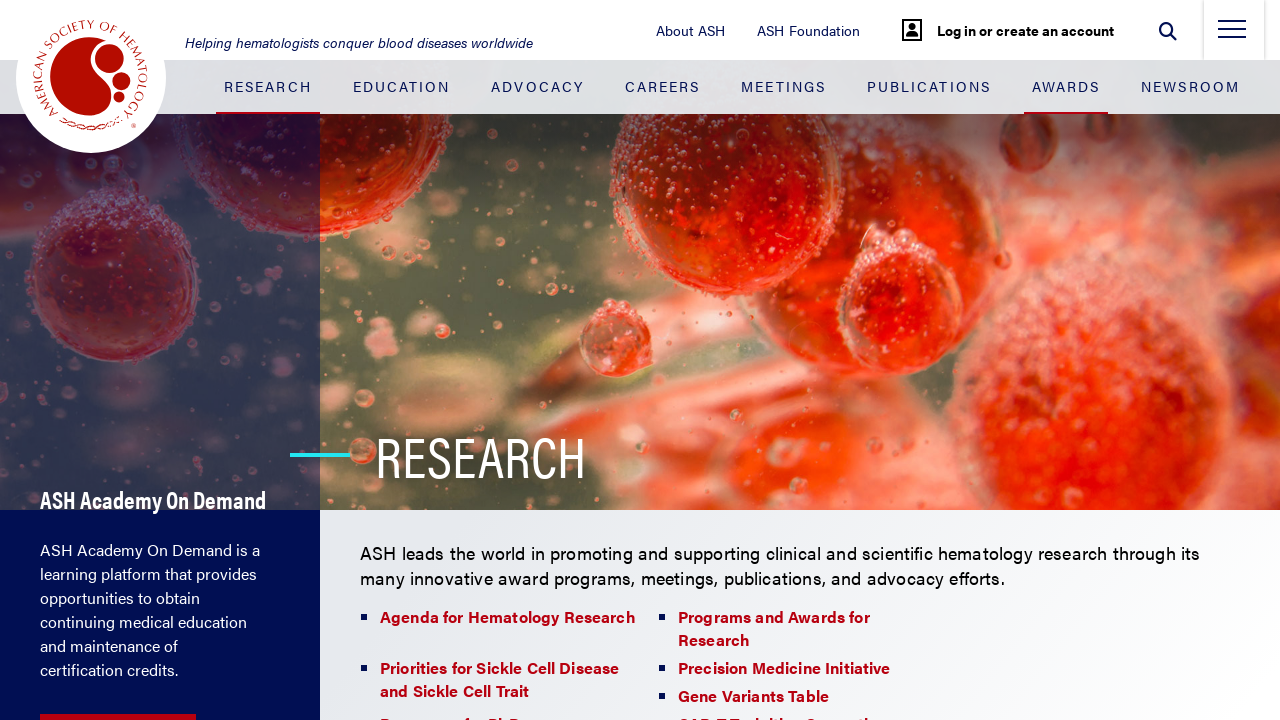